Navigates to ilovepdf.com PDF to Word converter page and clicks the file selection button to initiate the upload dialog

Starting URL: https://www.ilovepdf.com/pdf_to_word

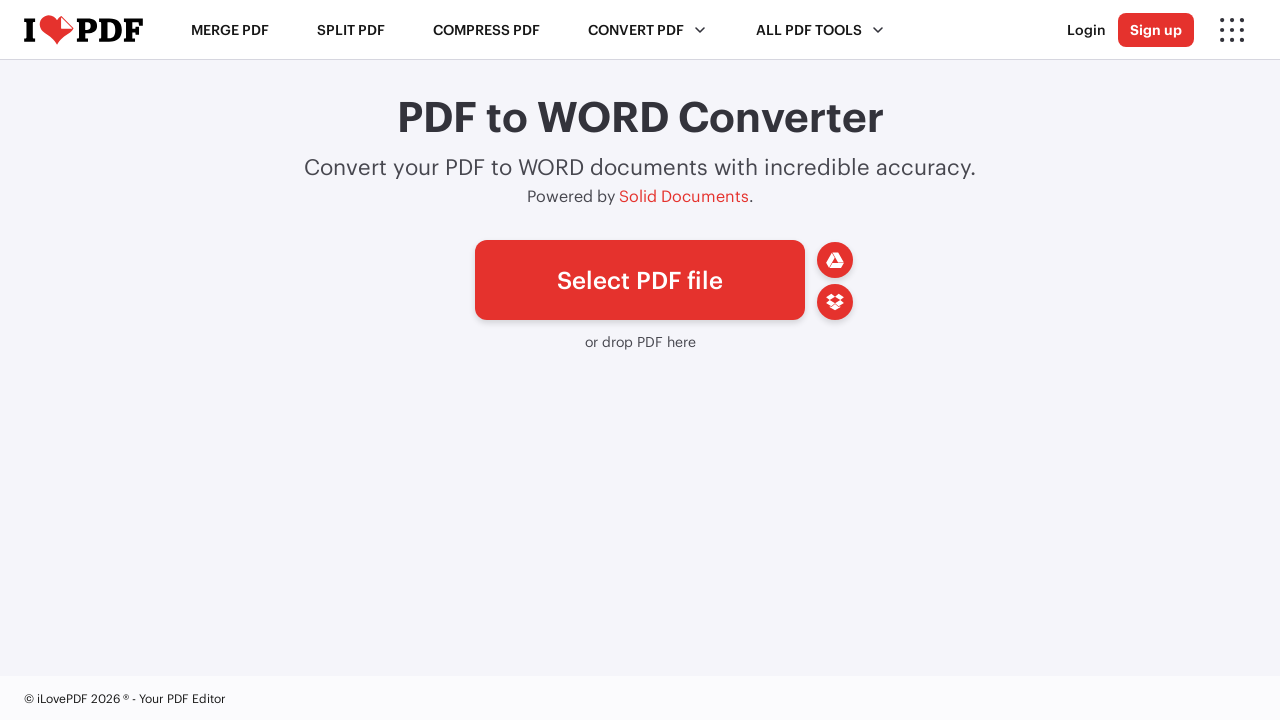

Navigated to ilovepdf.com PDF to Word converter page
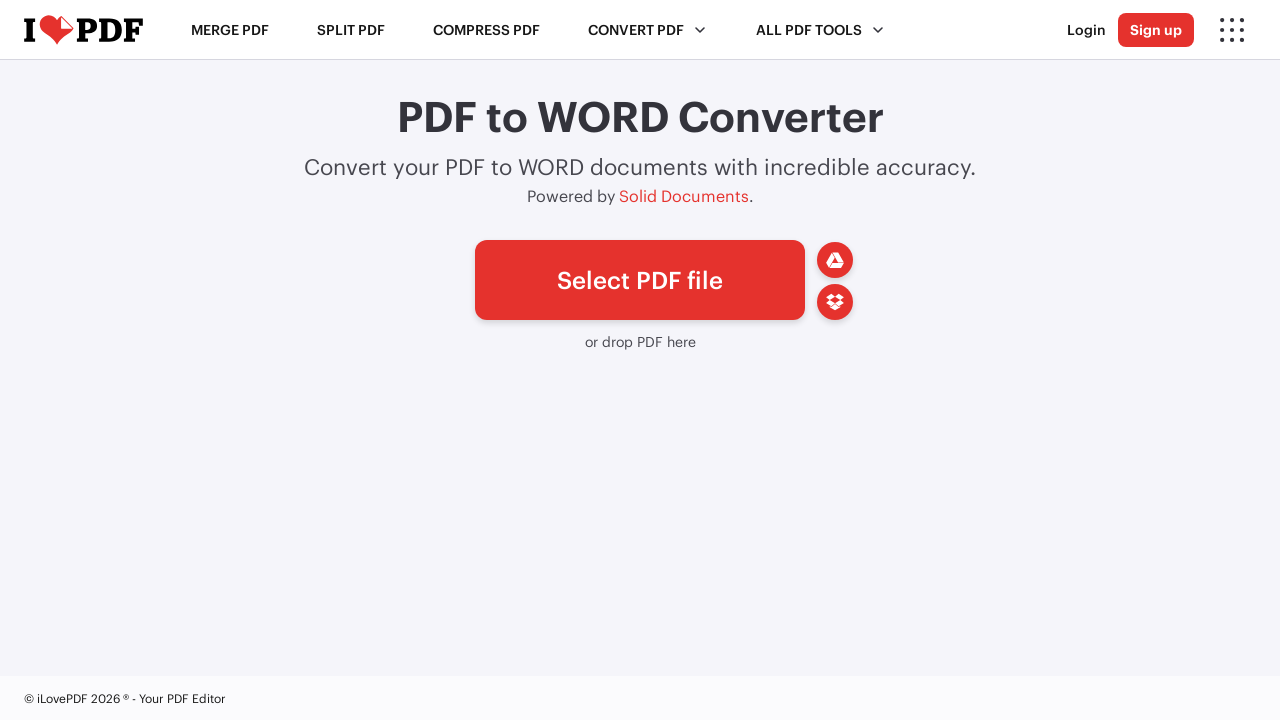

Clicked 'Select PDF file' button to initiate file upload dialog at (640, 280) on xpath=//span[text()='Select PDF file']
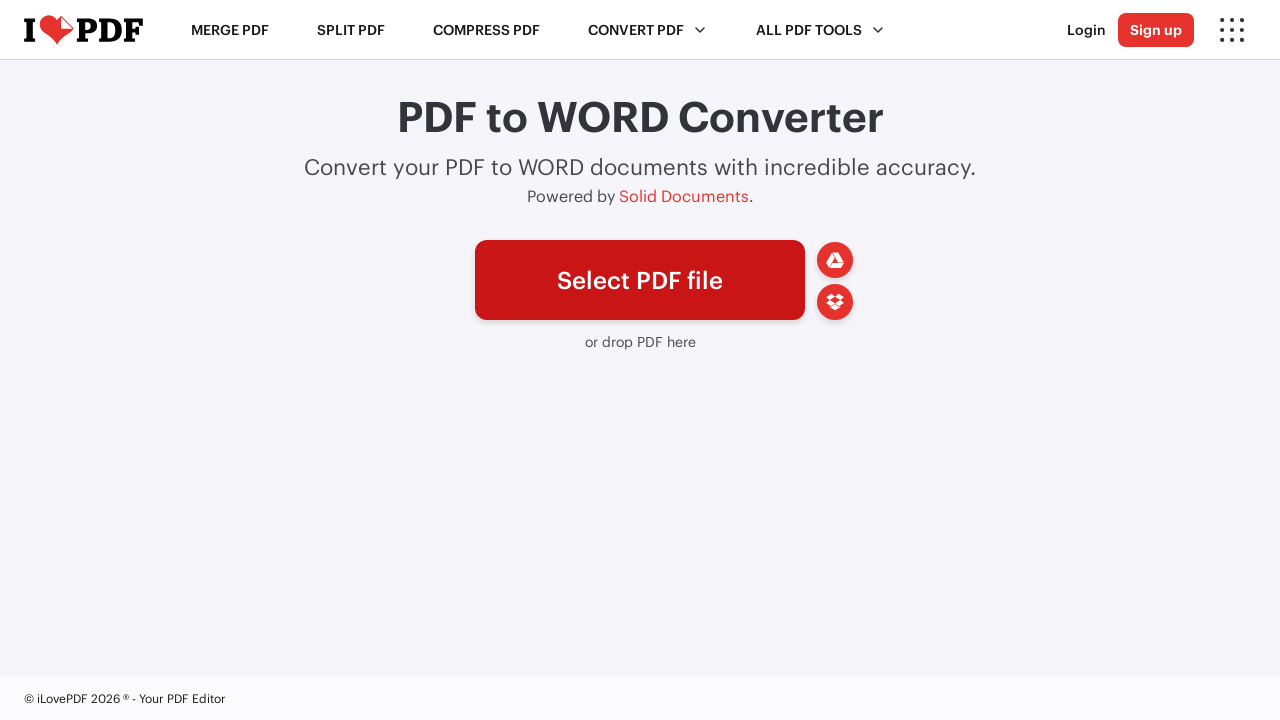

Waited for upload interface to be responsive
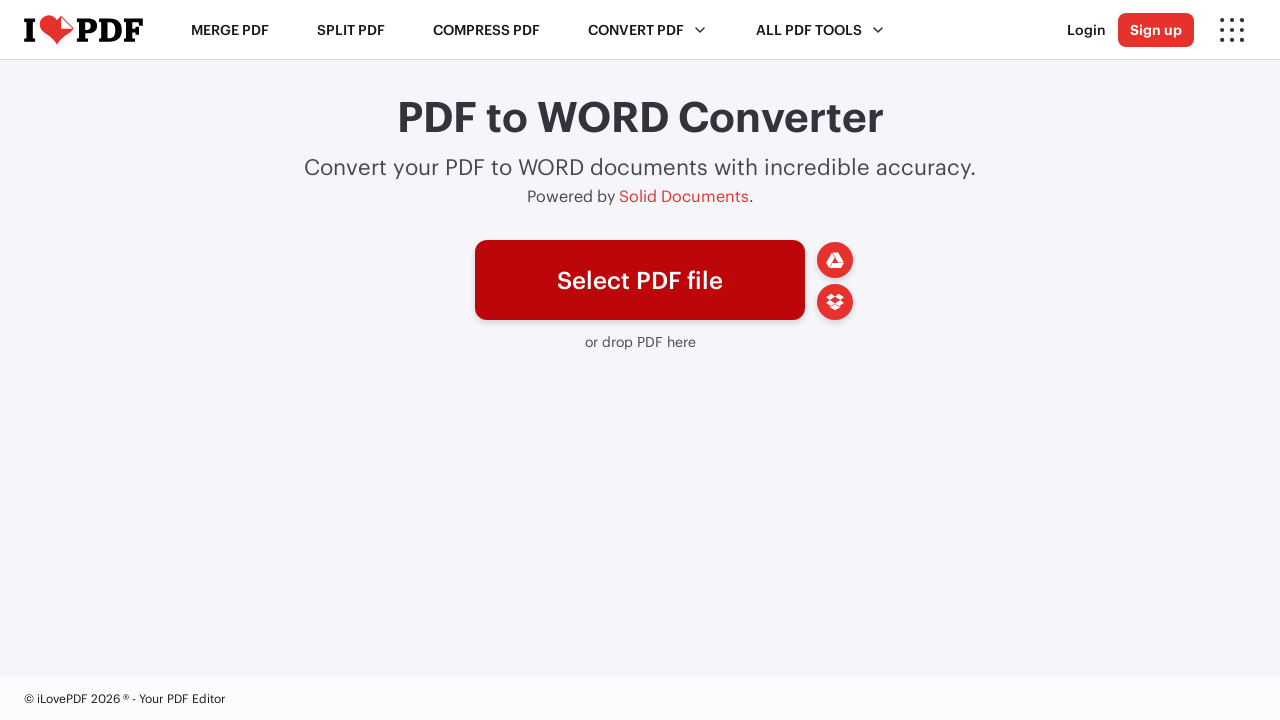

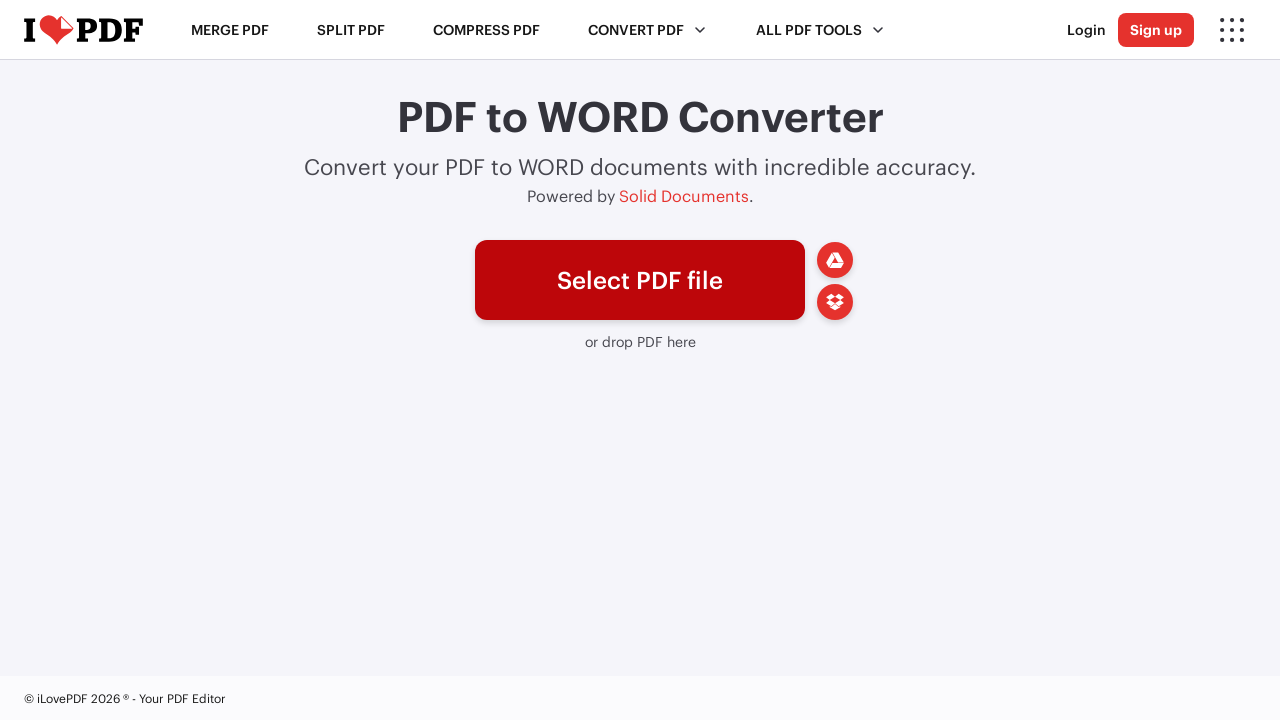